Tests the ability to open a new browser window, navigate to a different page in the new window, and verify that two windows are open.

Starting URL: https://the-internet.herokuapp.com

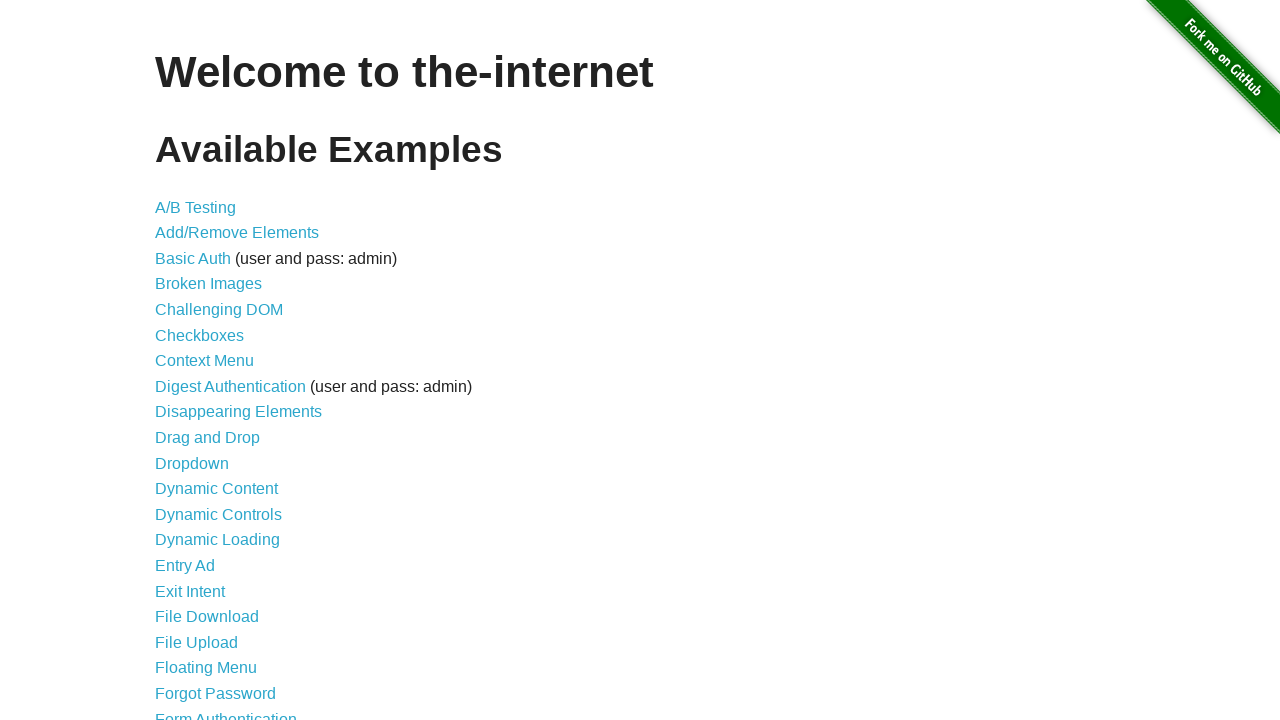

Opened a new browser window/page
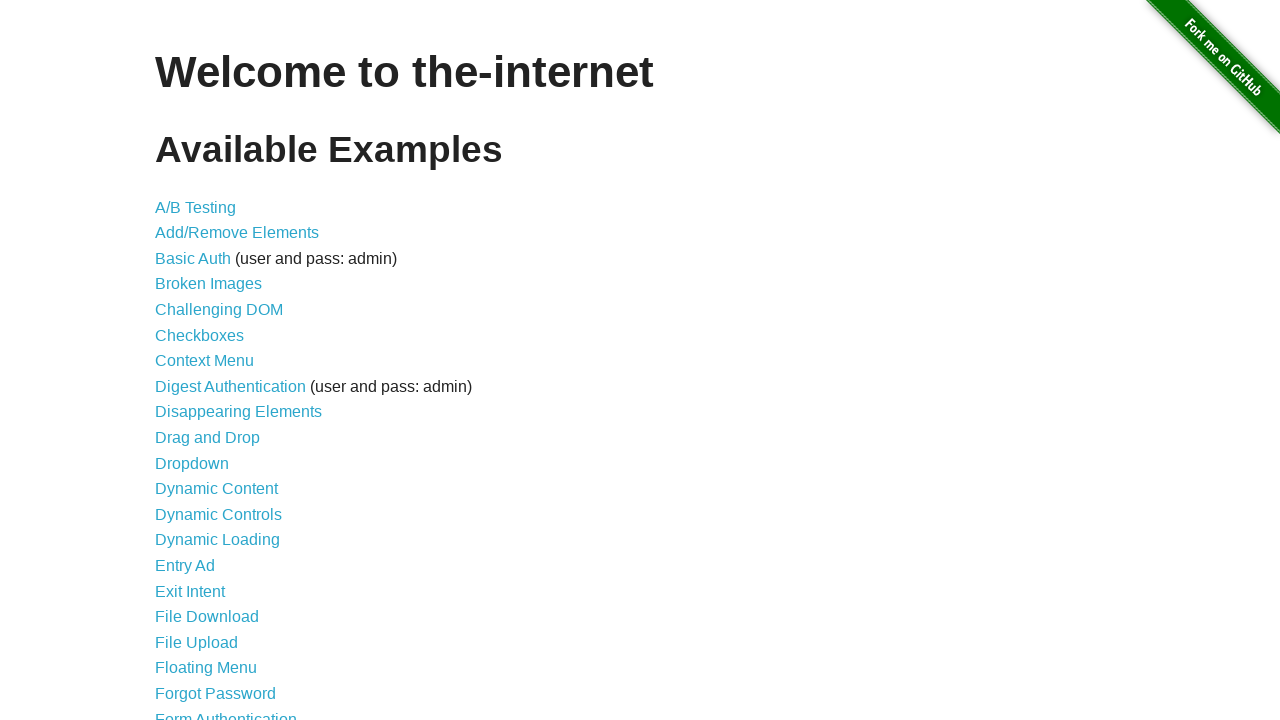

Navigated to typos page in new window
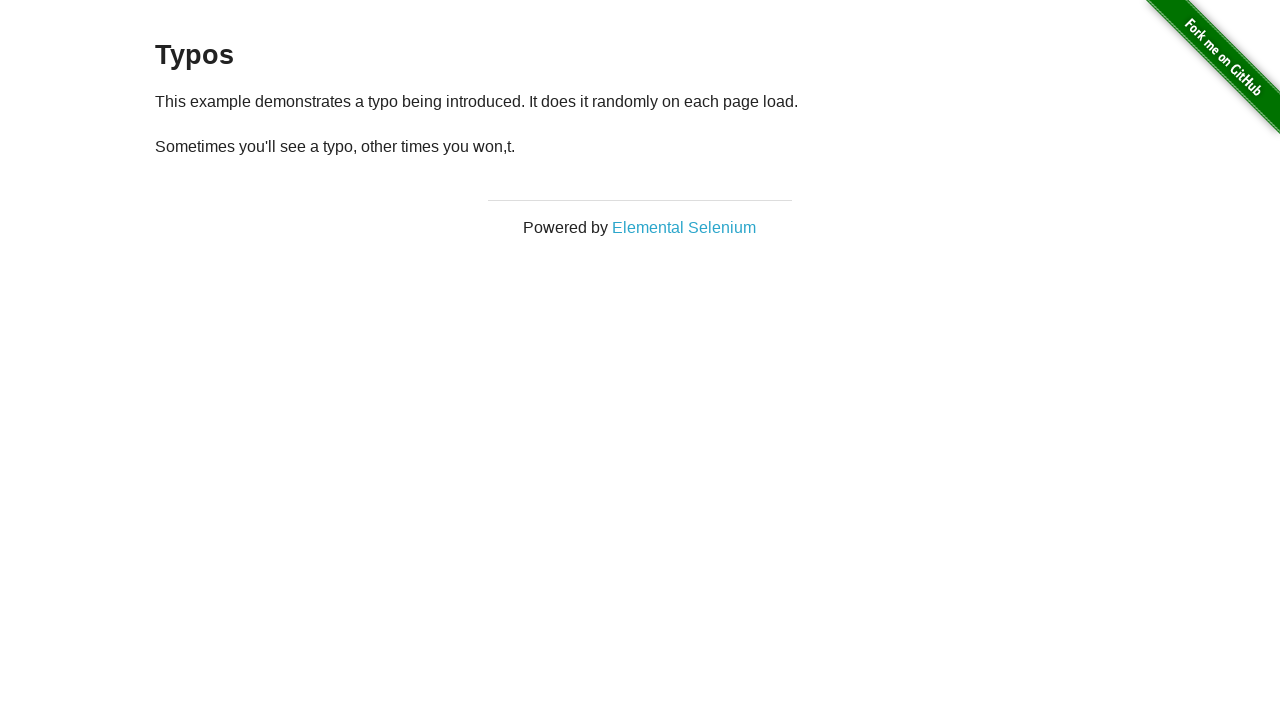

Typos page loaded (domcontentloaded)
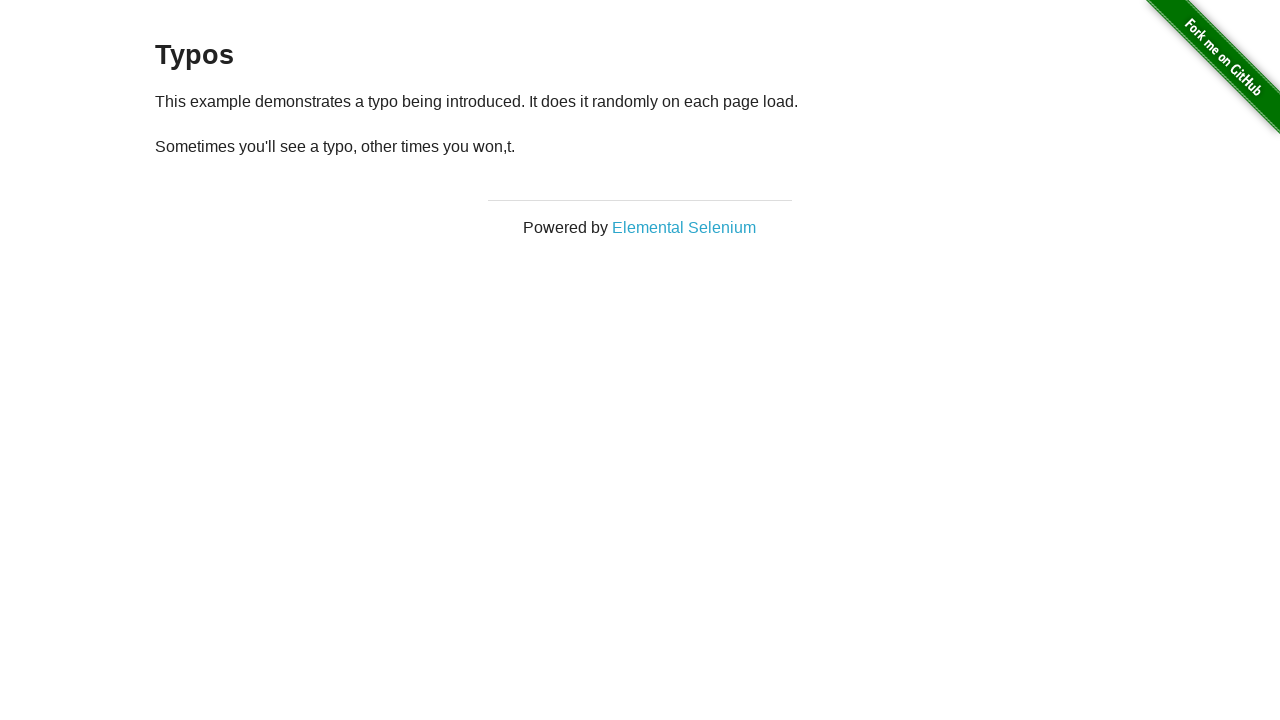

Verified that 2 browser windows/pages are open
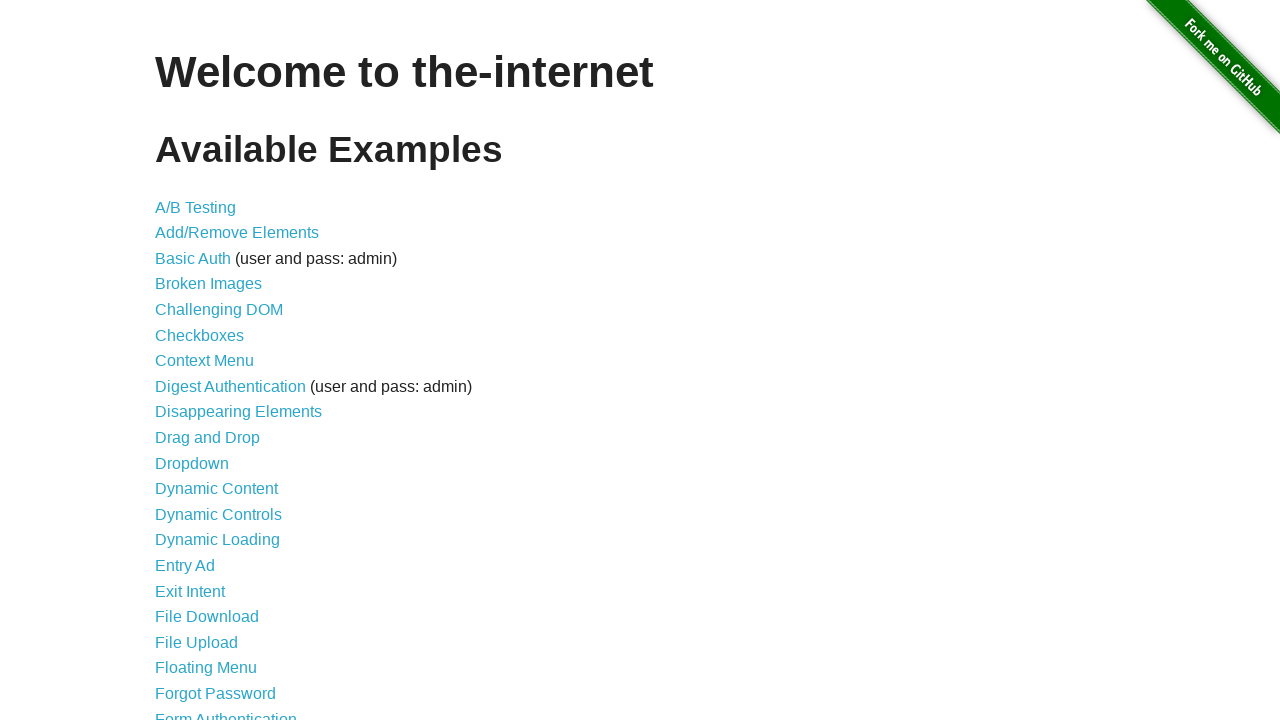

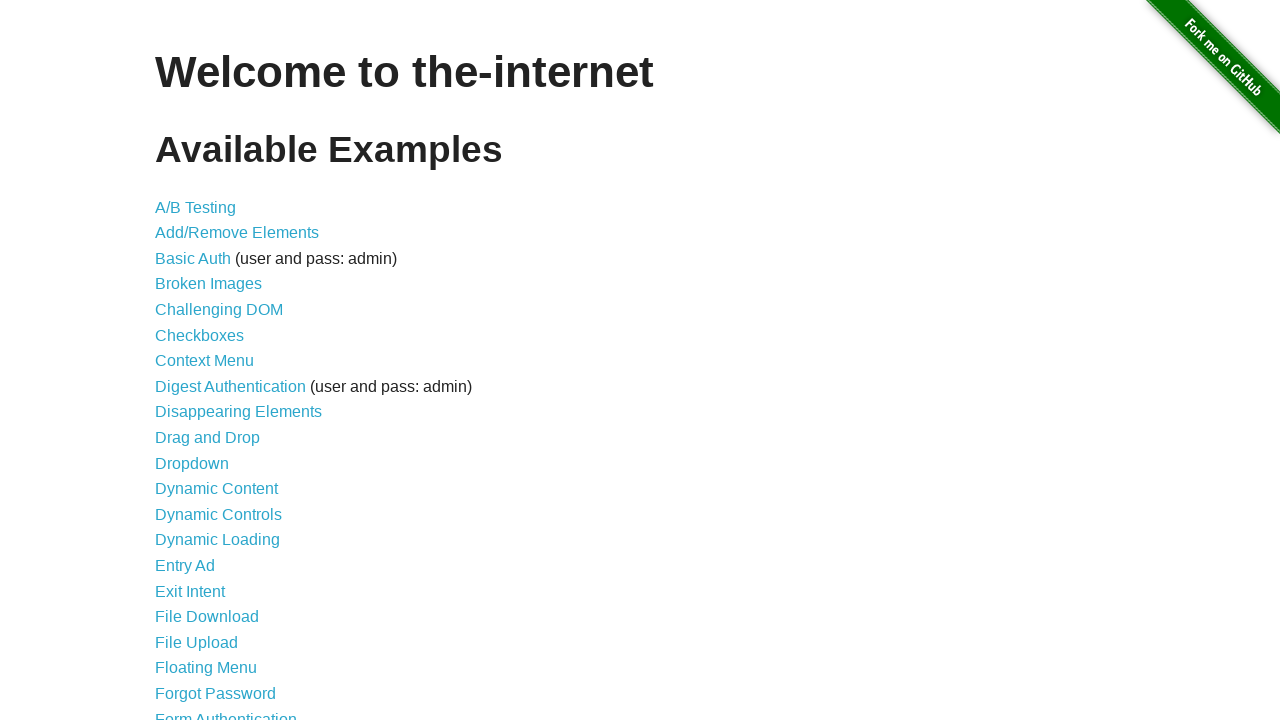